Tests displaying completed items by clicking the Completed filter link

Starting URL: https://demo.playwright.dev/todomvc

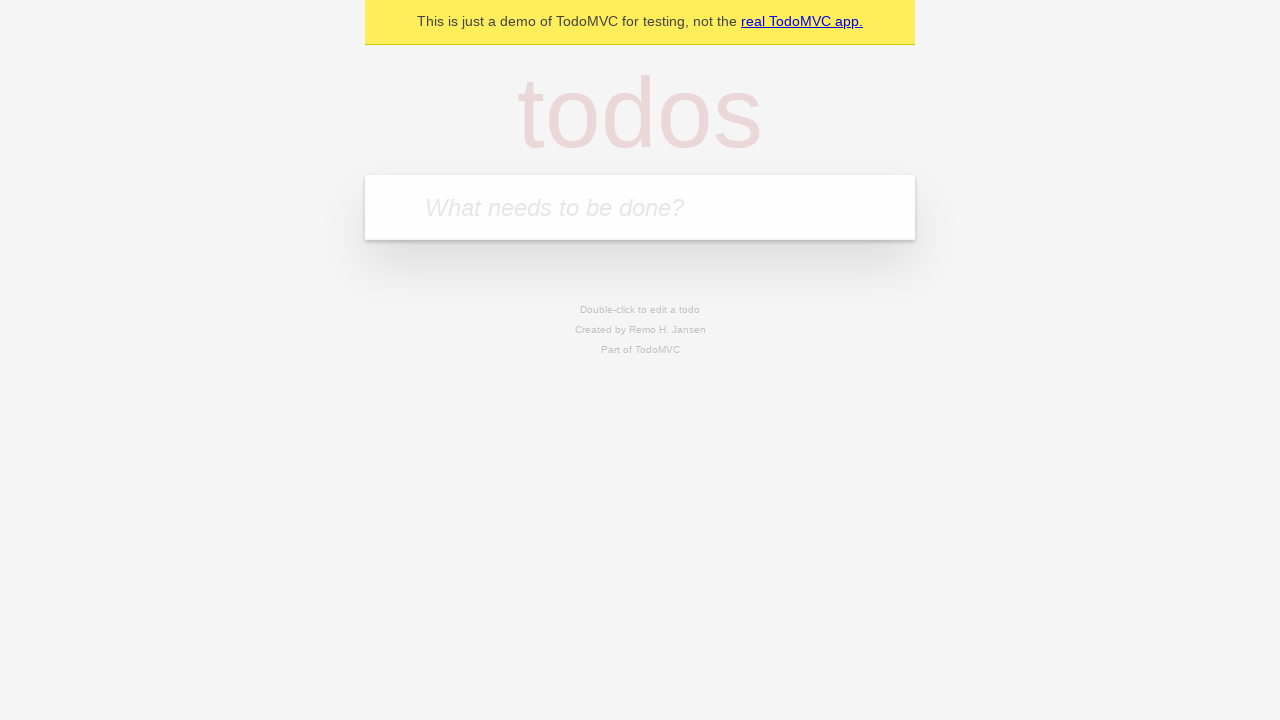

Filled todo input with 'buy some cheese' on internal:attr=[placeholder="What needs to be done?"i]
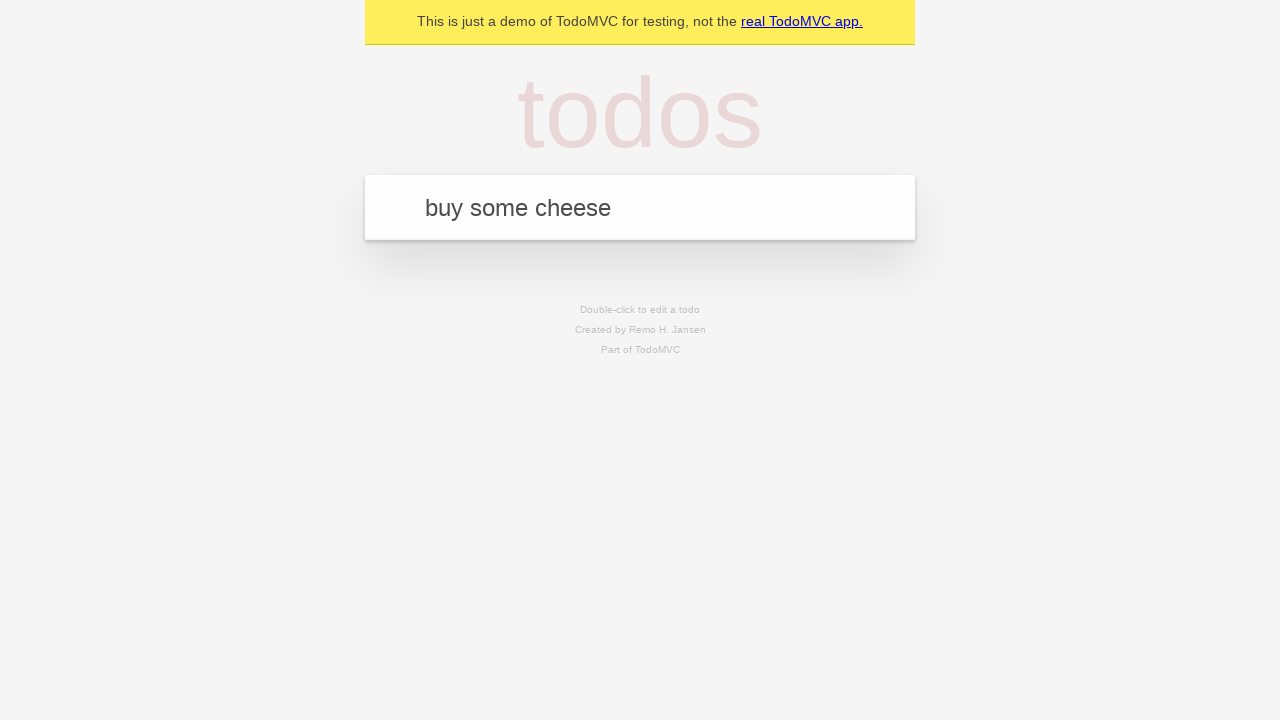

Pressed Enter to create todo 'buy some cheese' on internal:attr=[placeholder="What needs to be done?"i]
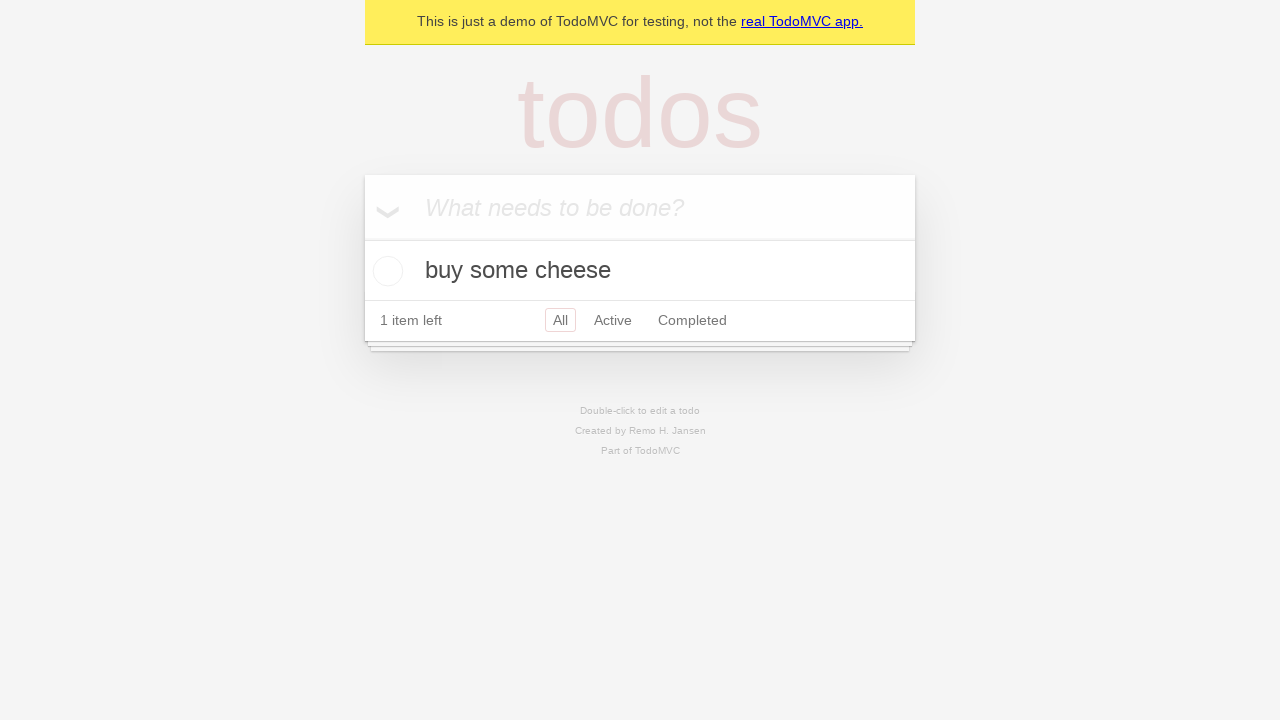

Filled todo input with 'feed the cat' on internal:attr=[placeholder="What needs to be done?"i]
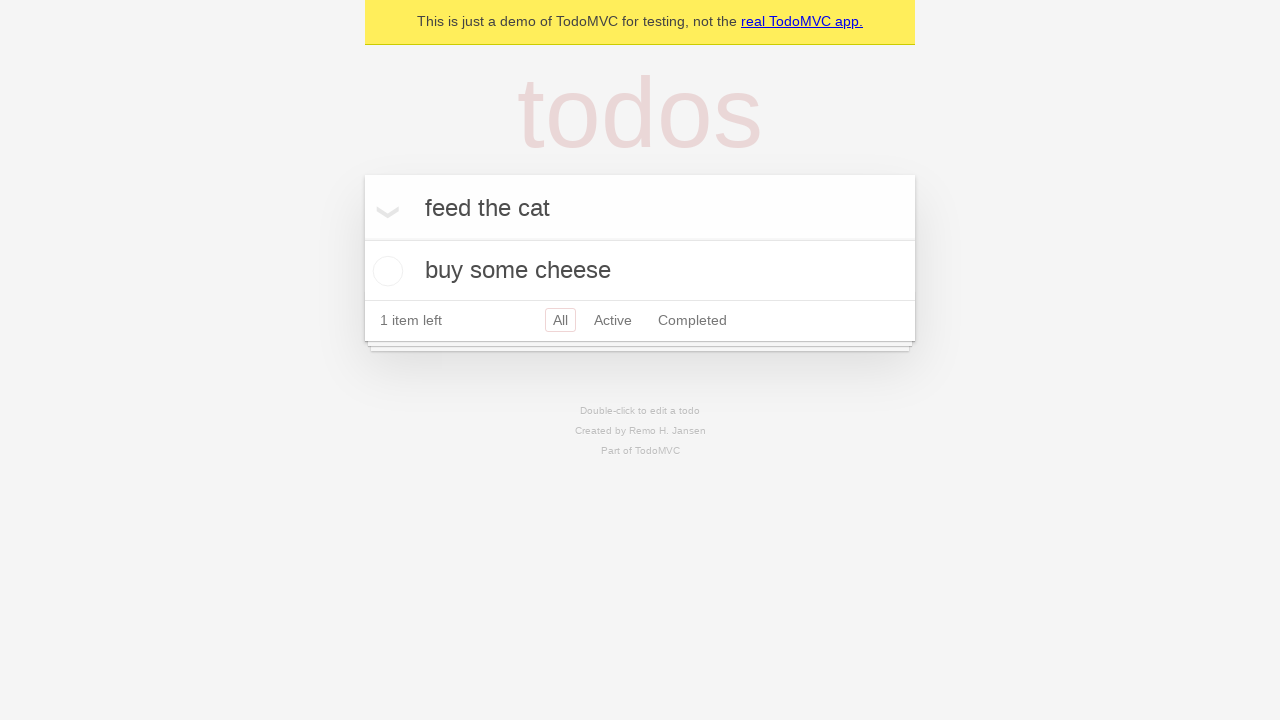

Pressed Enter to create todo 'feed the cat' on internal:attr=[placeholder="What needs to be done?"i]
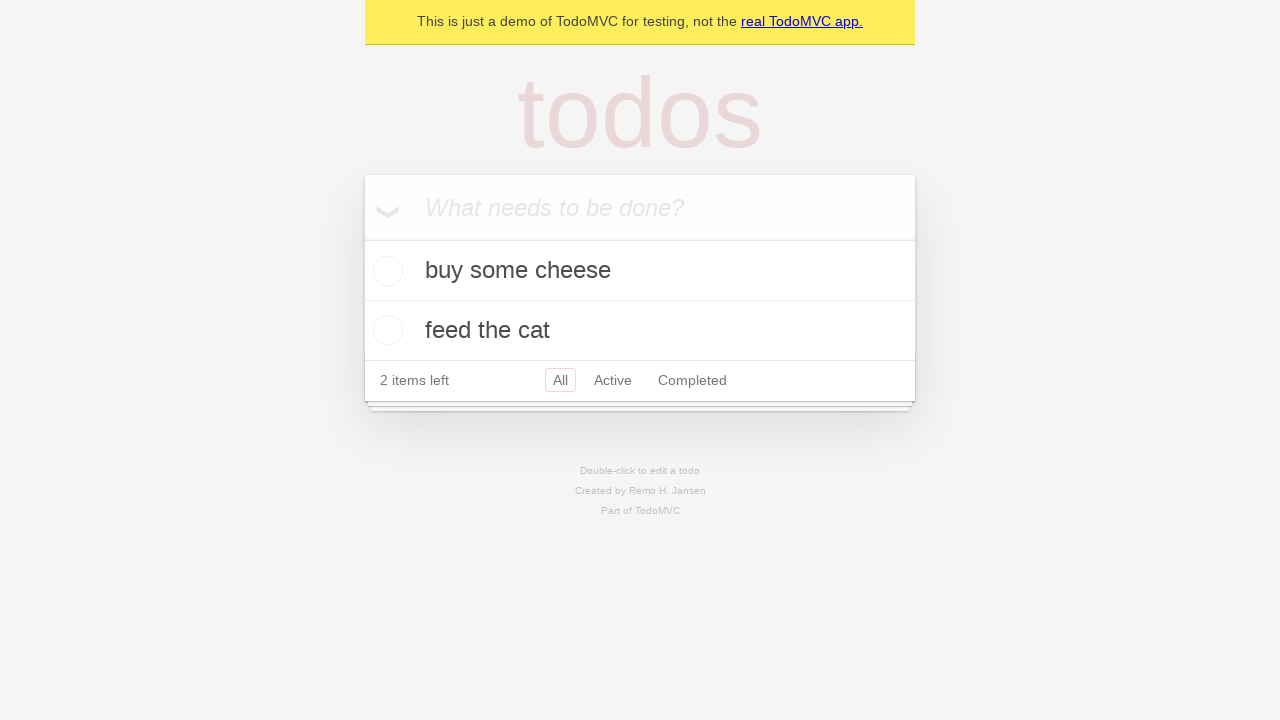

Filled todo input with 'book a doctors appointment' on internal:attr=[placeholder="What needs to be done?"i]
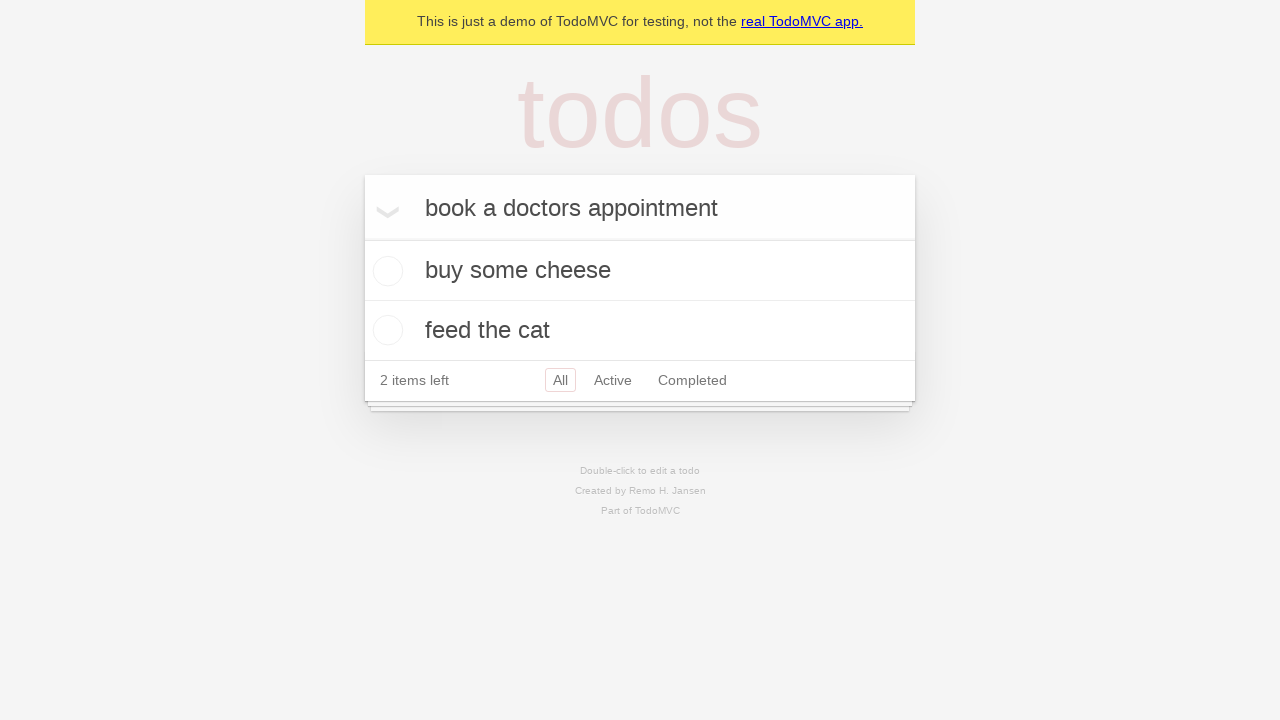

Pressed Enter to create todo 'book a doctors appointment' on internal:attr=[placeholder="What needs to be done?"i]
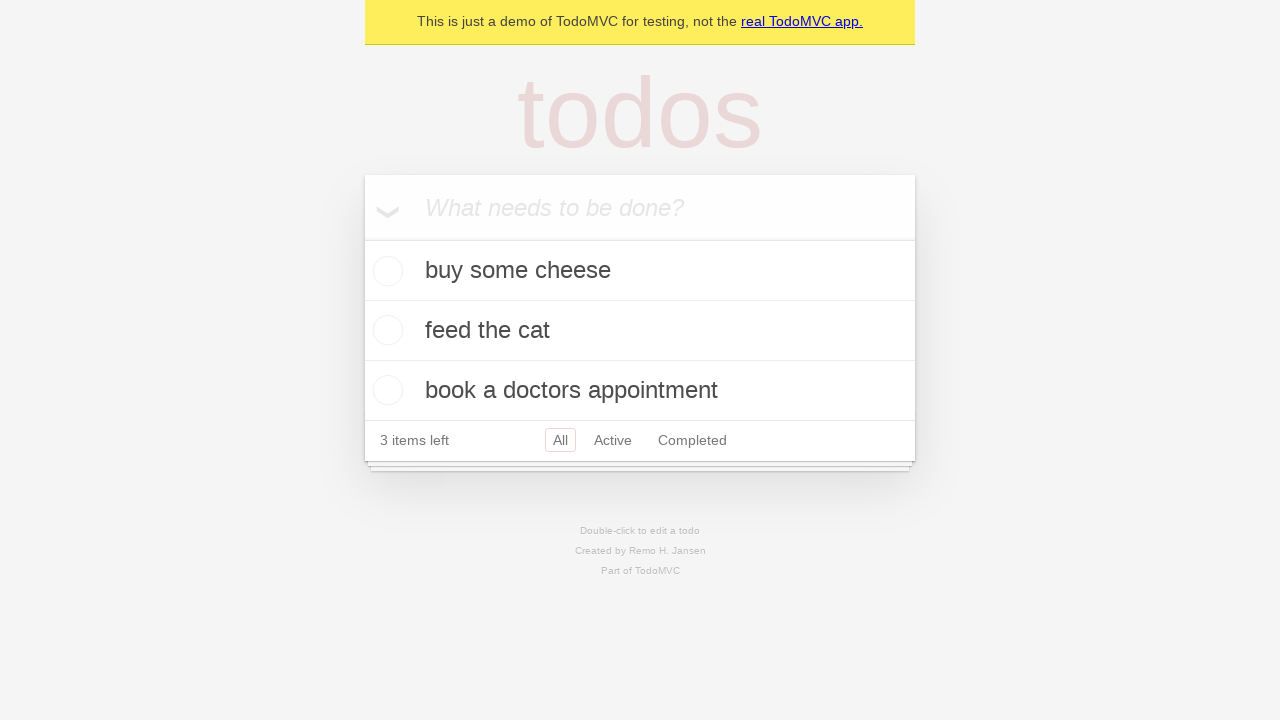

Checked the second todo item at (385, 330) on internal:testid=[data-testid="todo-item"s] >> nth=1 >> internal:role=checkbox
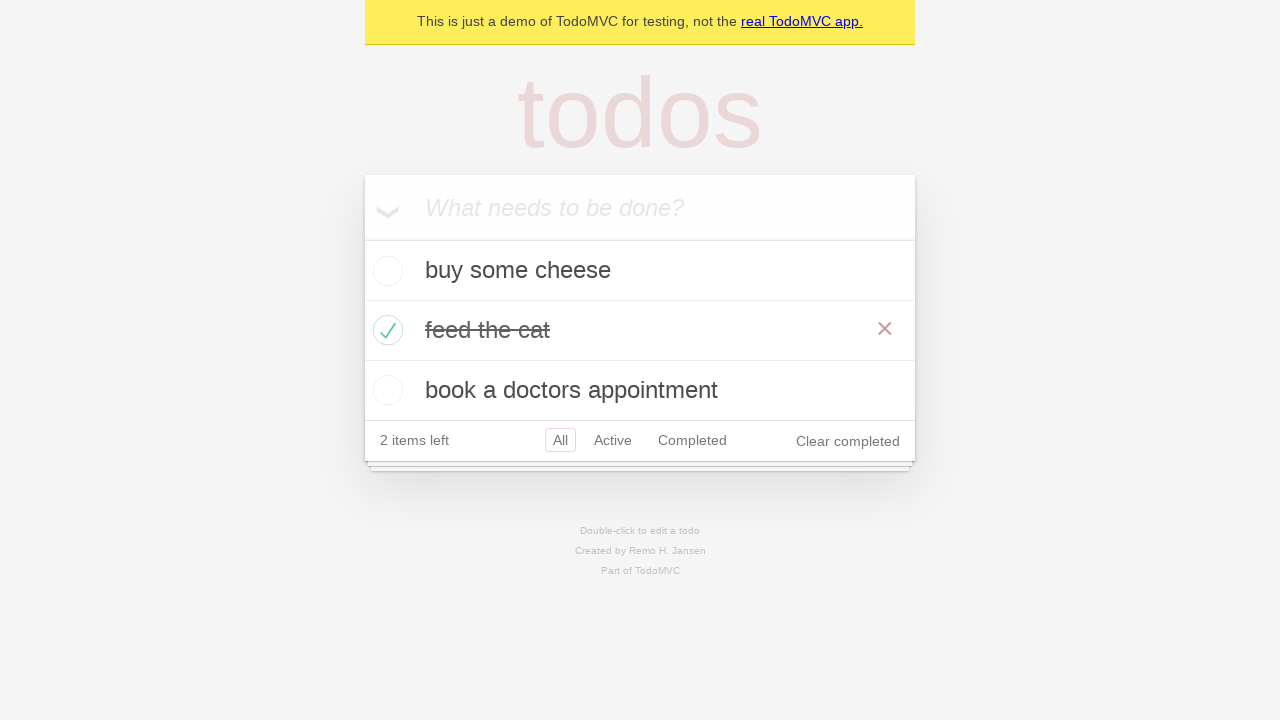

Clicked the 'Completed' filter link to display only completed items at (692, 440) on internal:role=link[name="Completed"i]
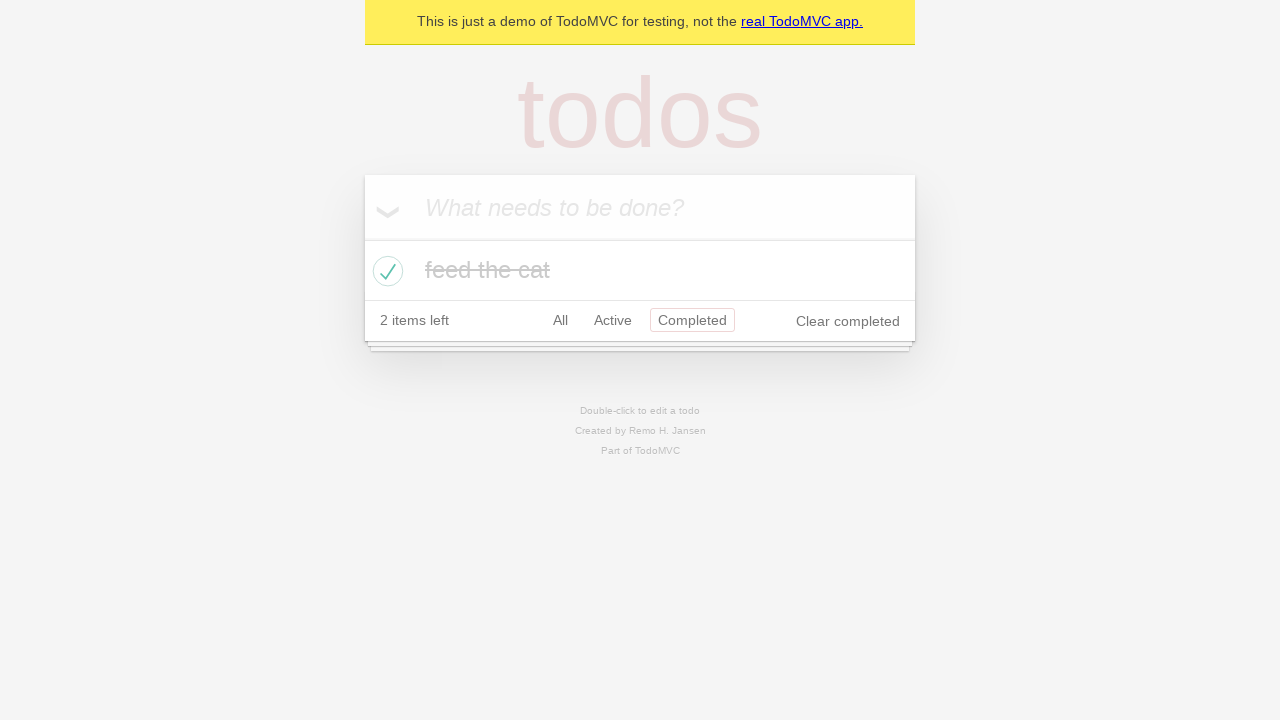

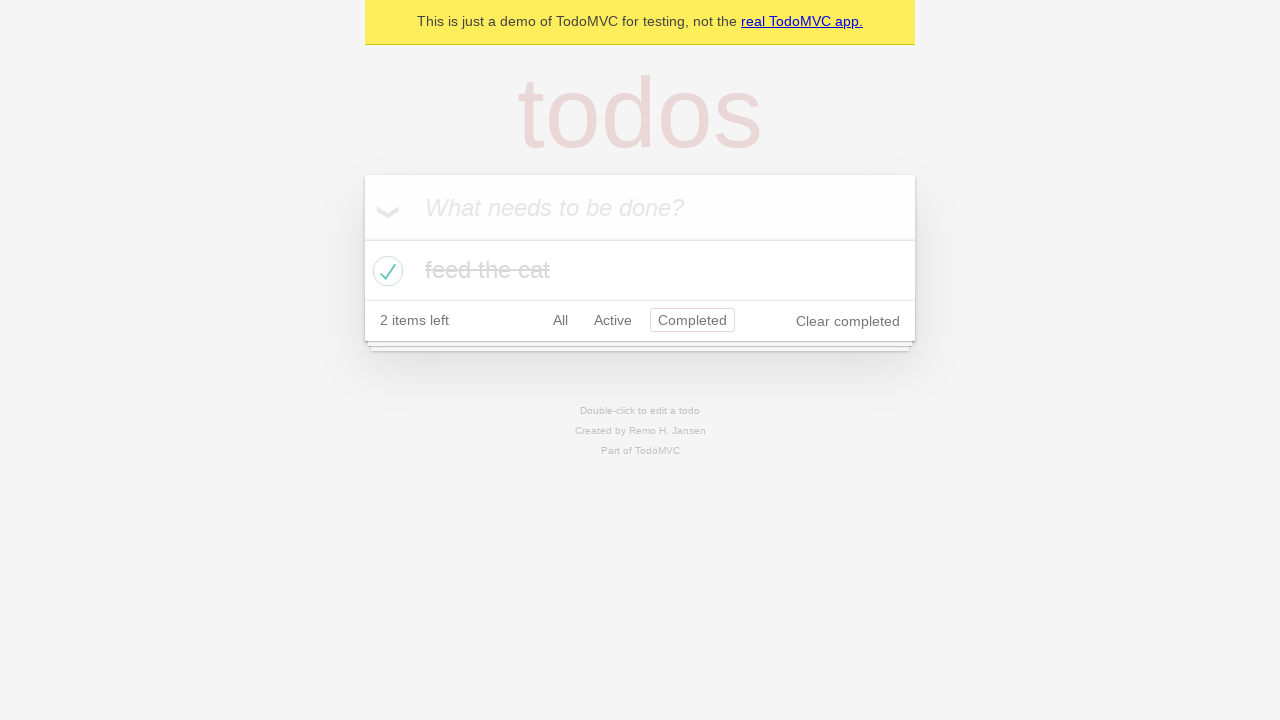